Tests iframe interaction by verifying text accessibility, entering text into an iframe editor, and confirming a link is visible

Starting URL: https://the-internet.herokuapp.com/iframe

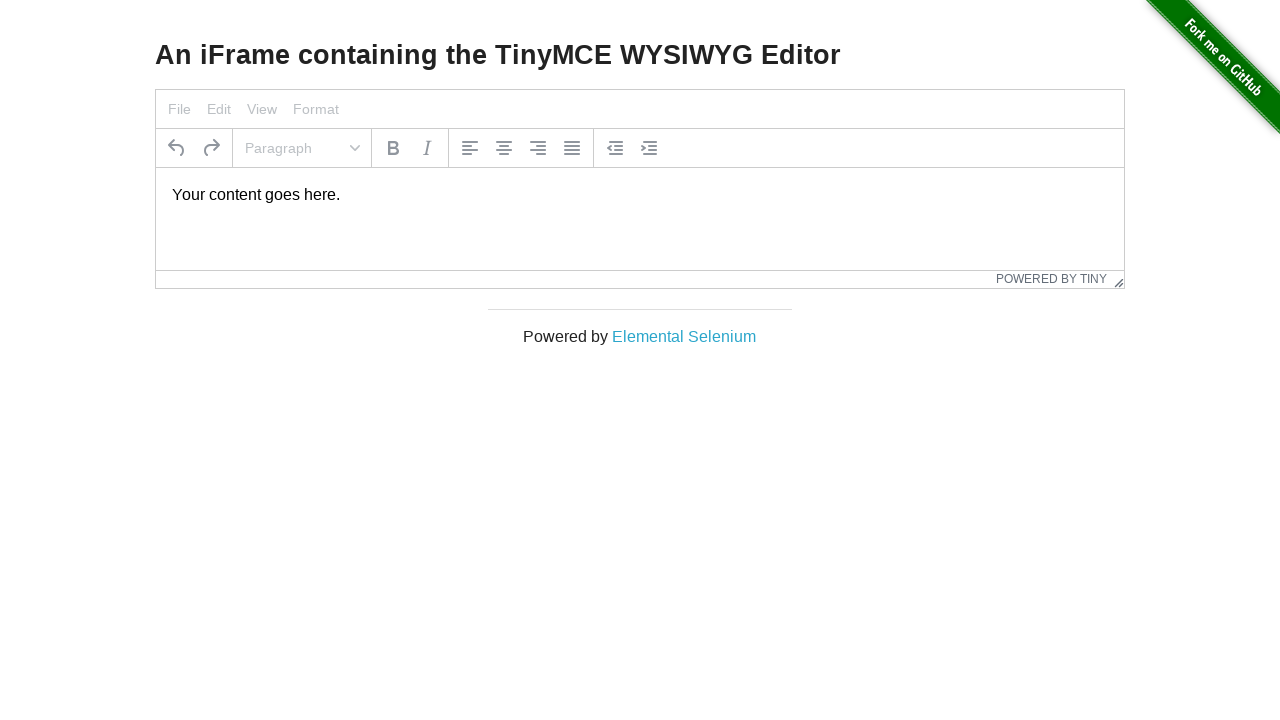

Located h3 heading element
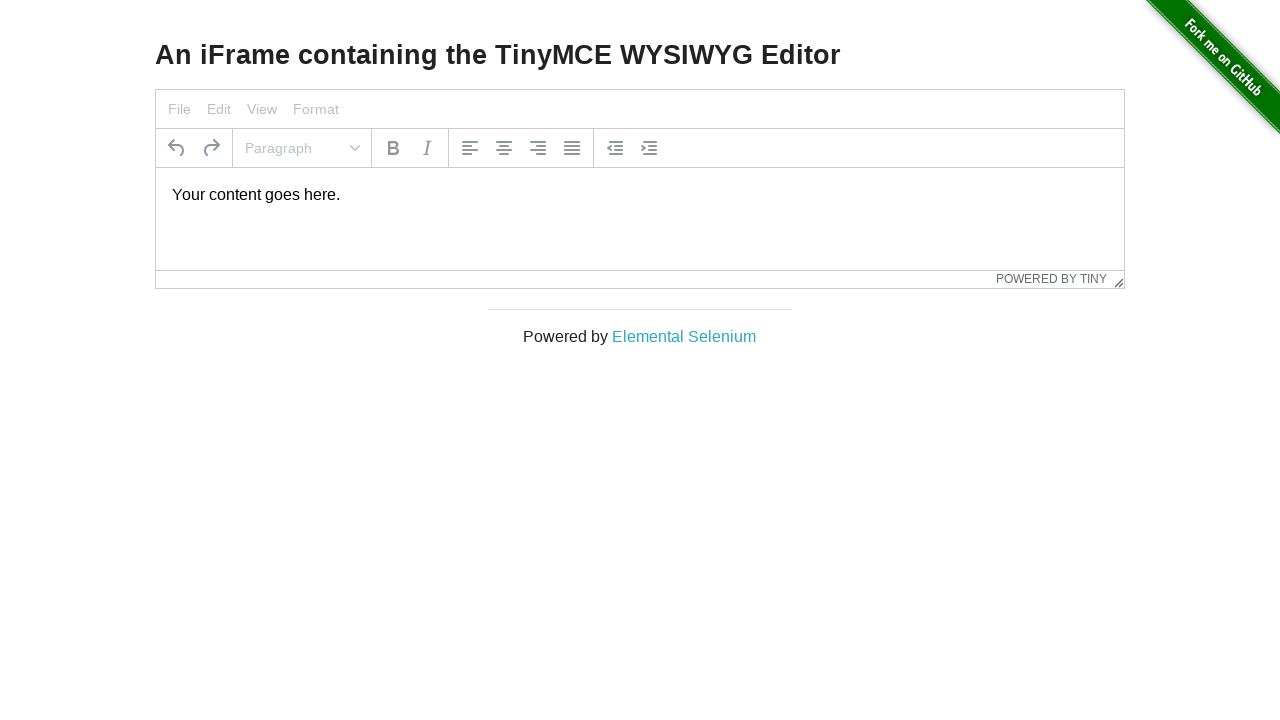

Verified h3 heading is visible
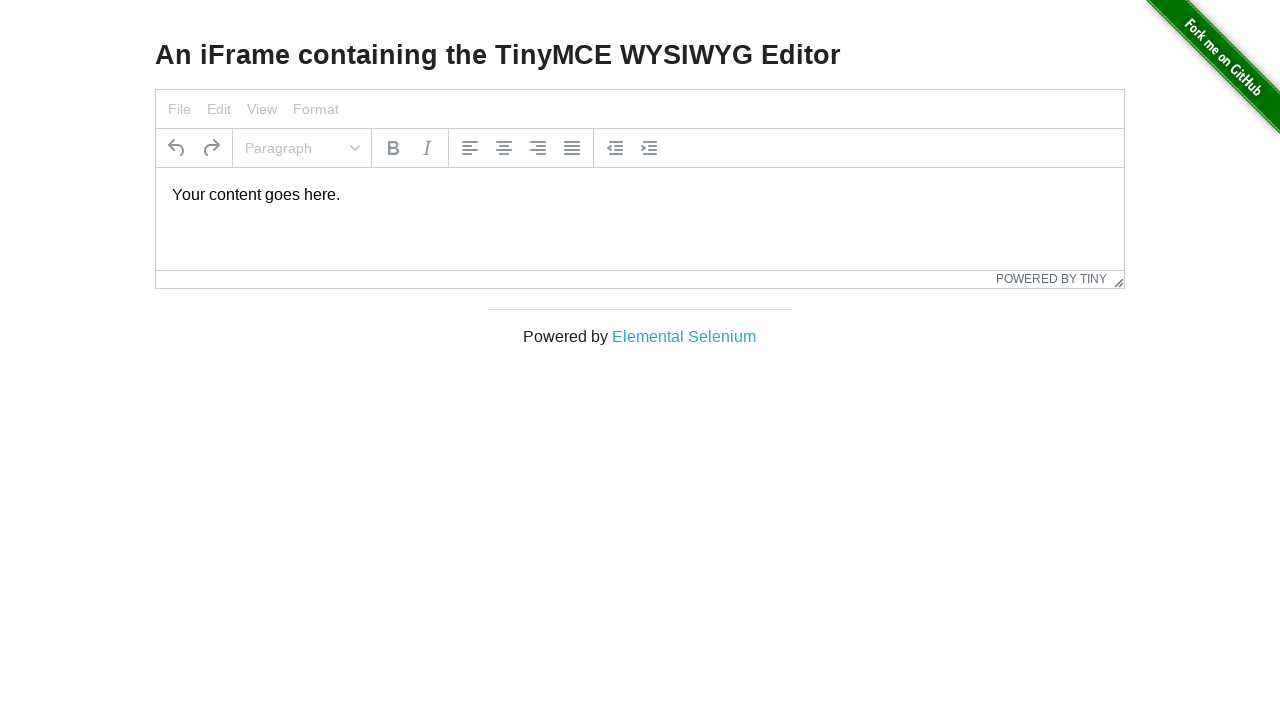

Located iframe #mce_0_ifr
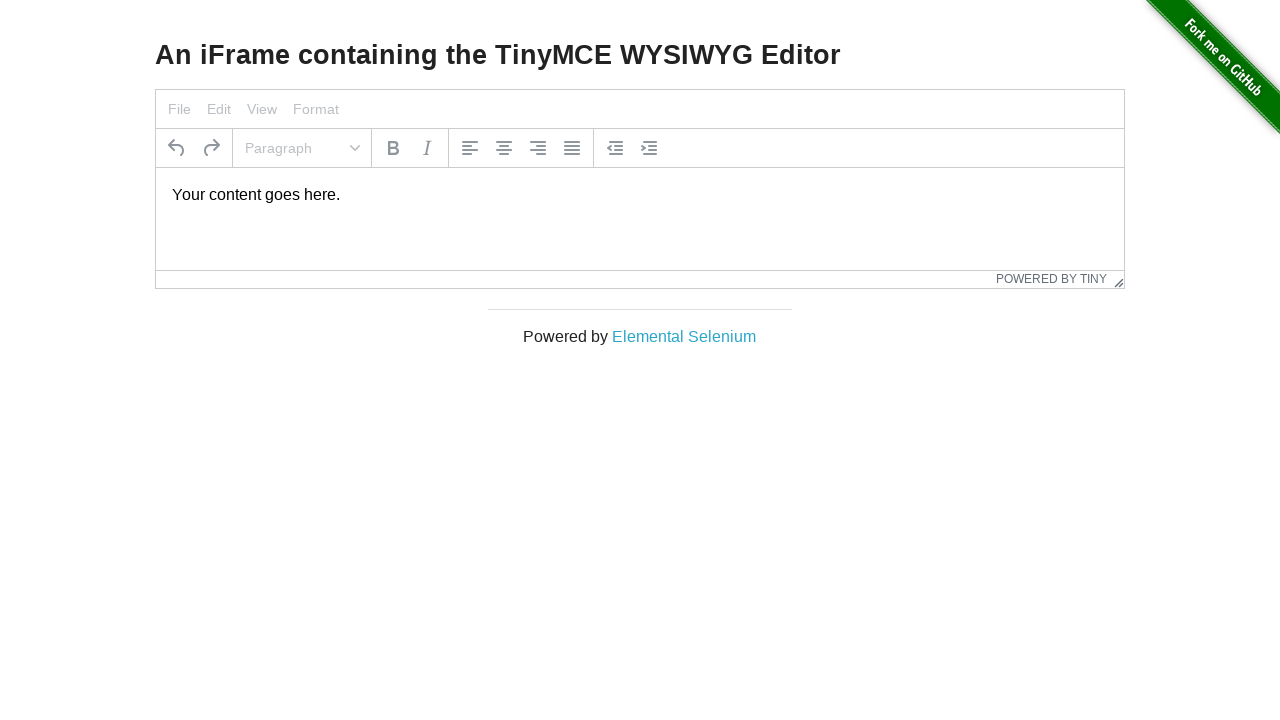

Located text editor body element in iframe
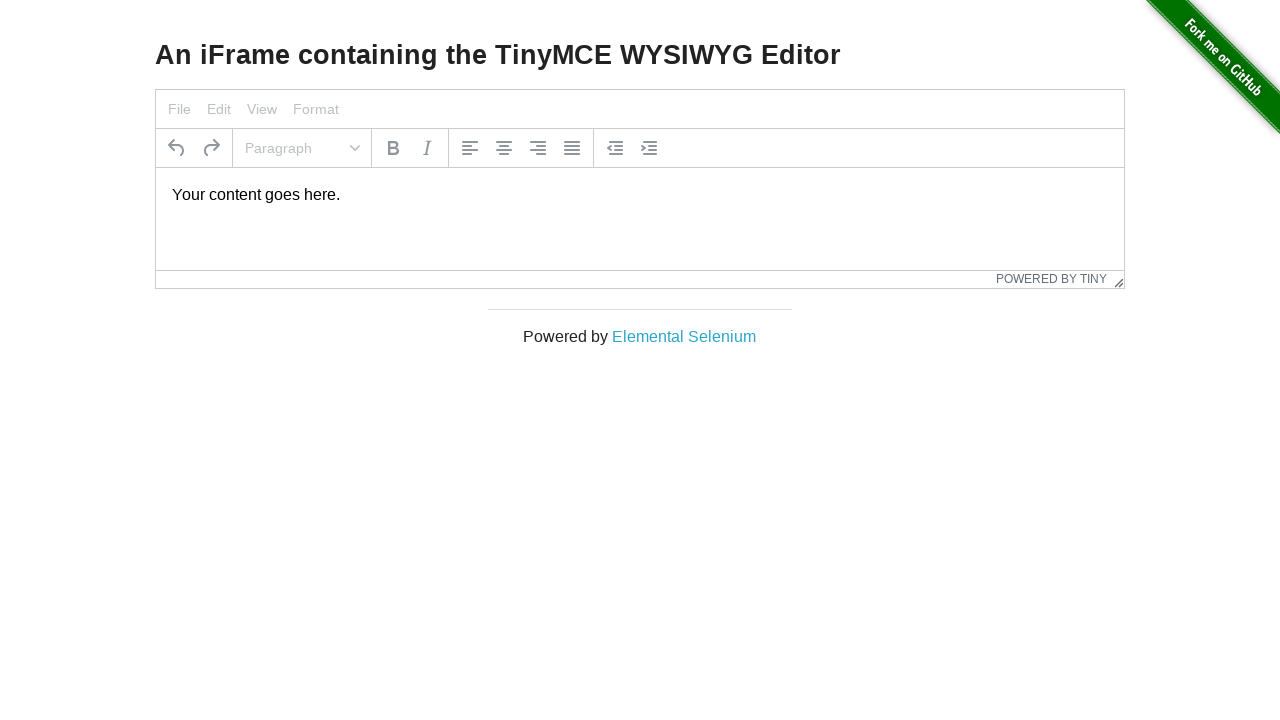

Clicked text editor body at (640, 195) on #mce_0_ifr >> internal:control=enter-frame >> body#tinymce
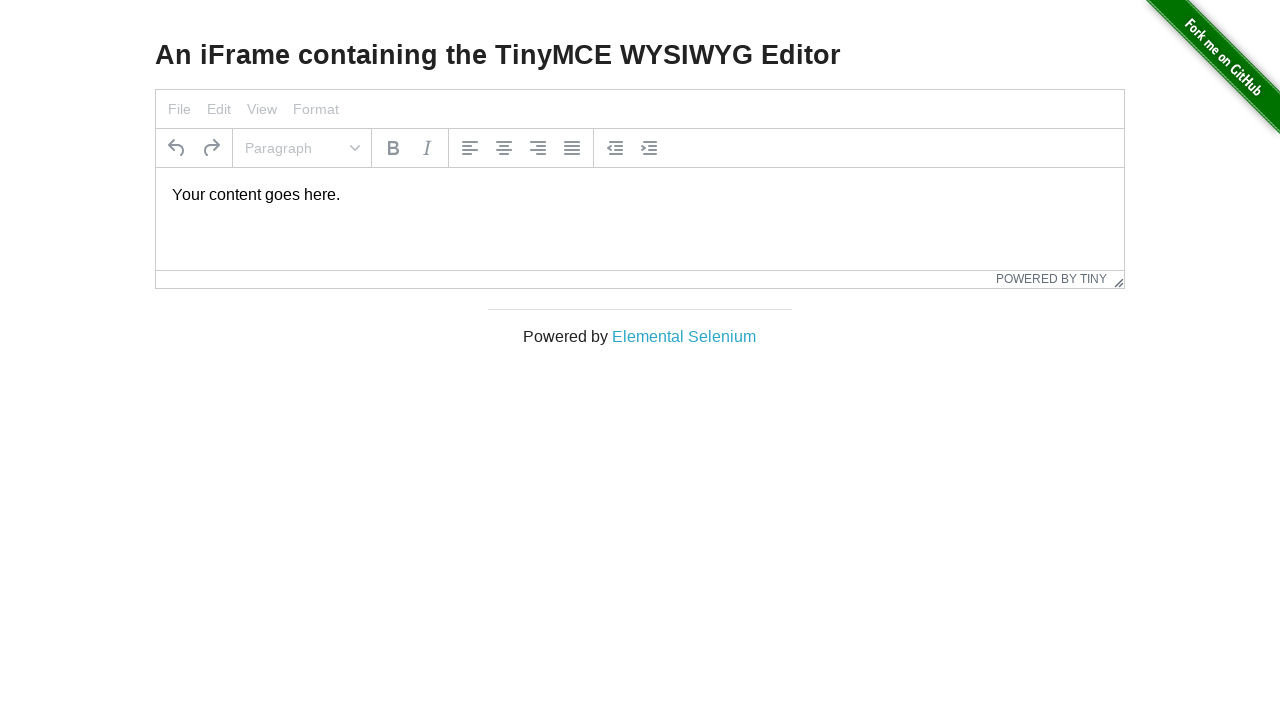

Selected all text in editor with Ctrl+A on #mce_0_ifr >> internal:control=enter-frame >> body#tinymce
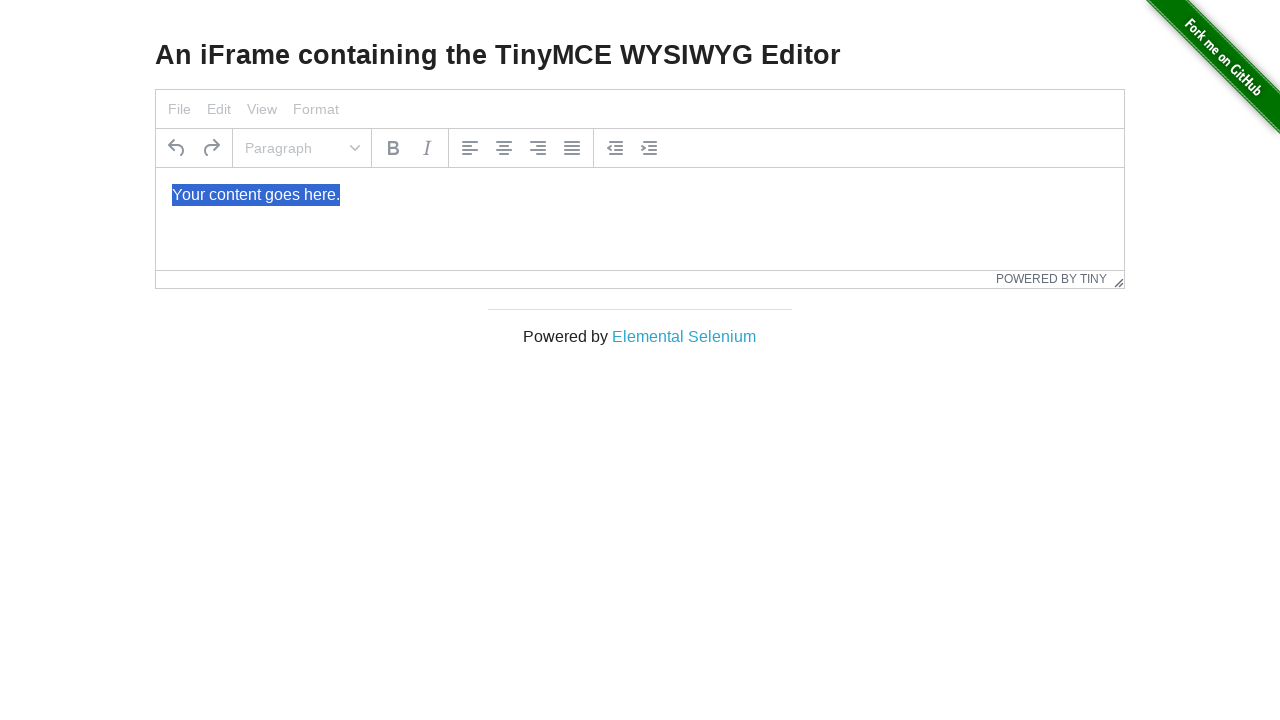

Typed 'merhaba dunya!' into text editor on #mce_0_ifr >> internal:control=enter-frame >> body#tinymce
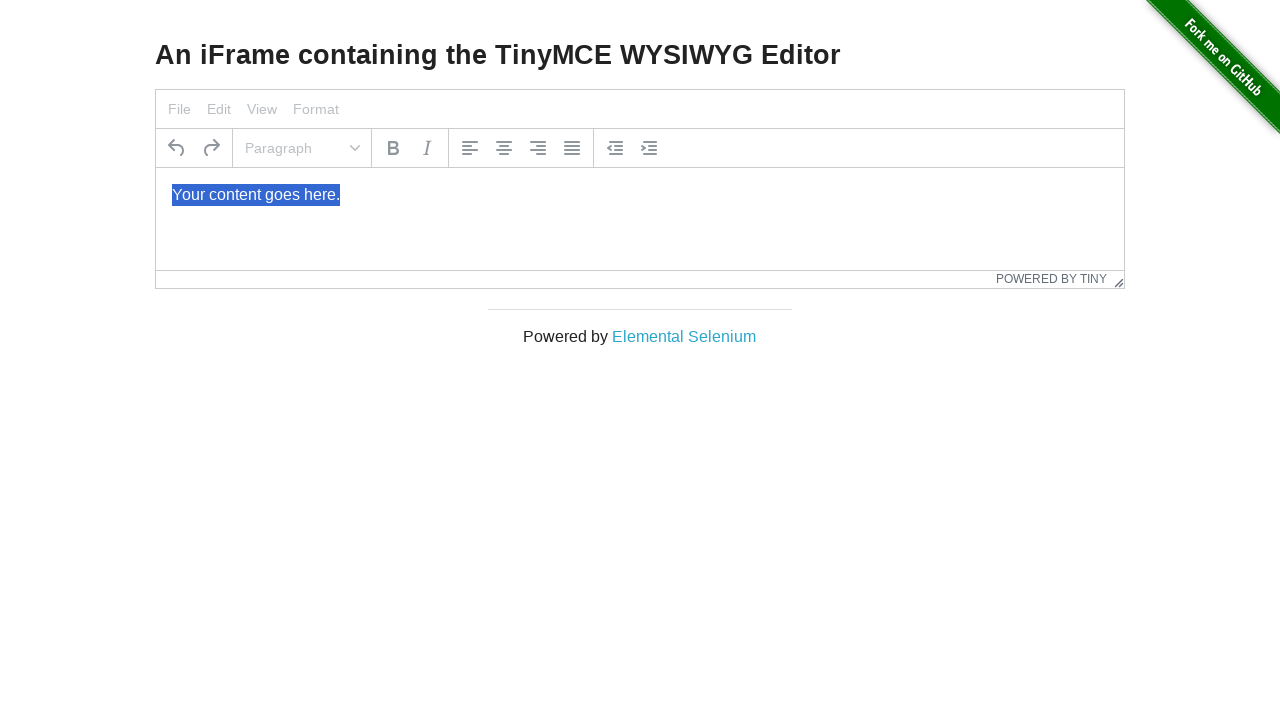

Located 'Elemental Selenium' link
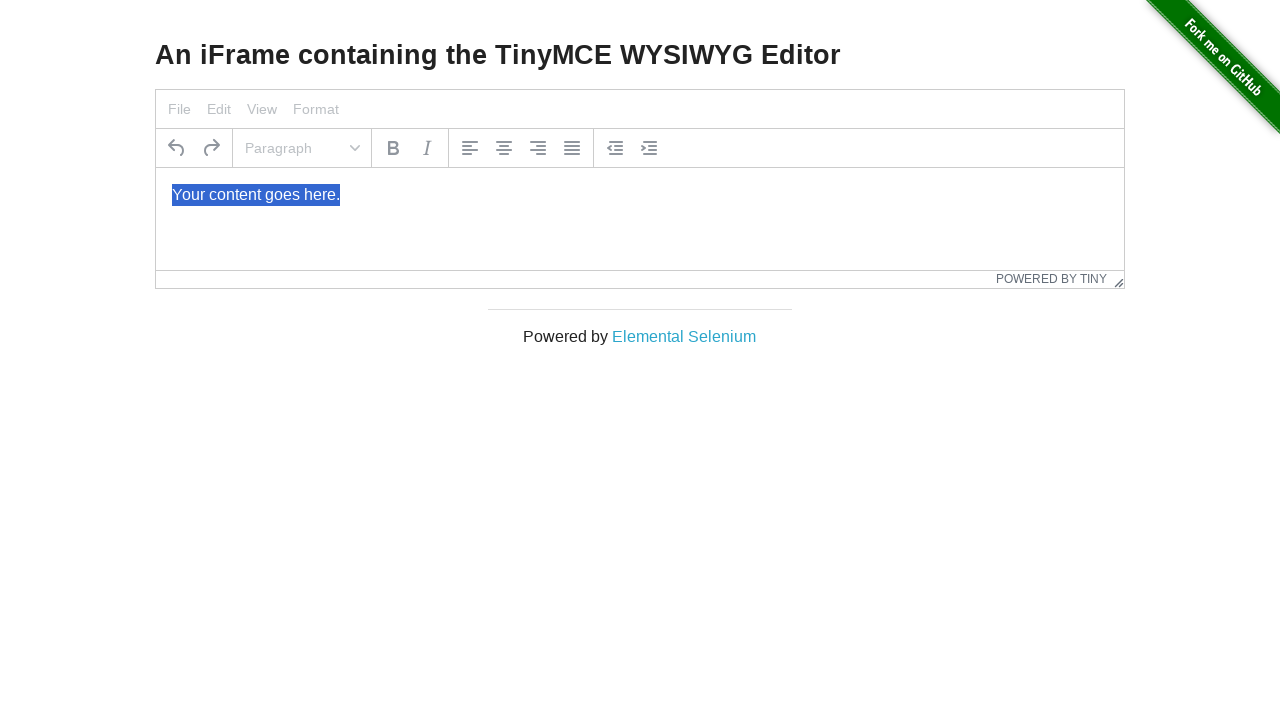

Verified 'Elemental Selenium' link is visible
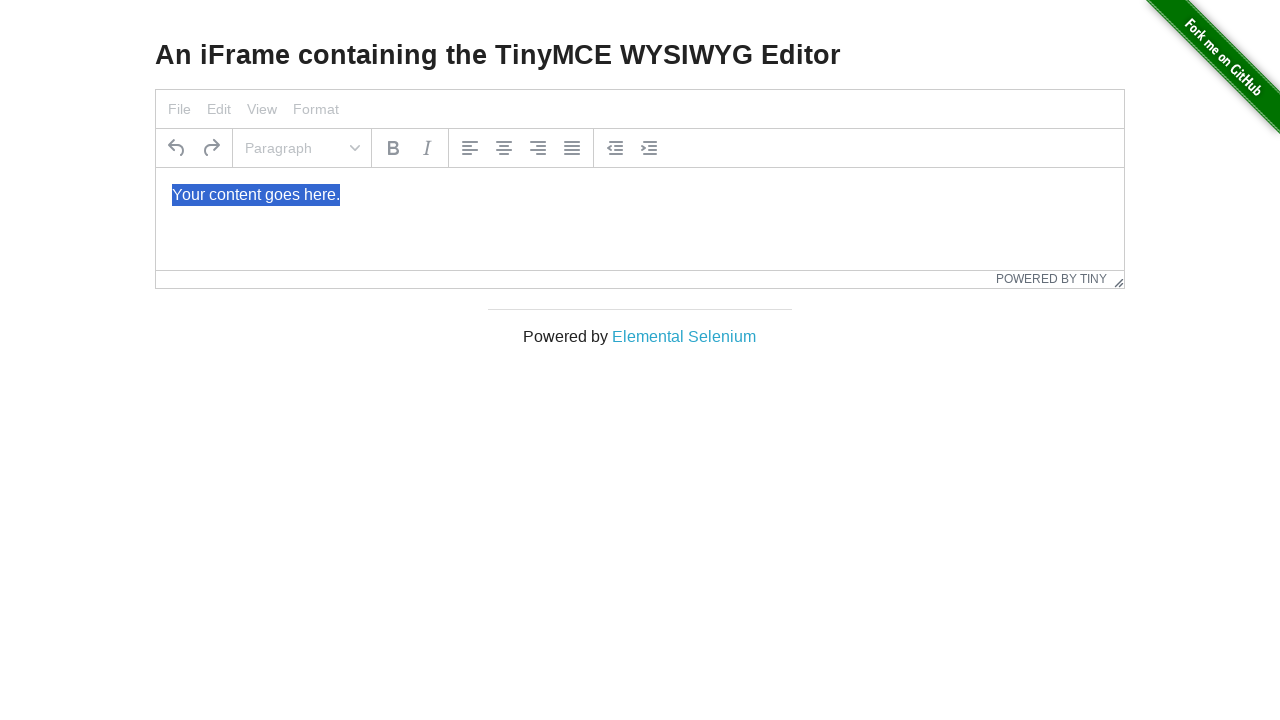

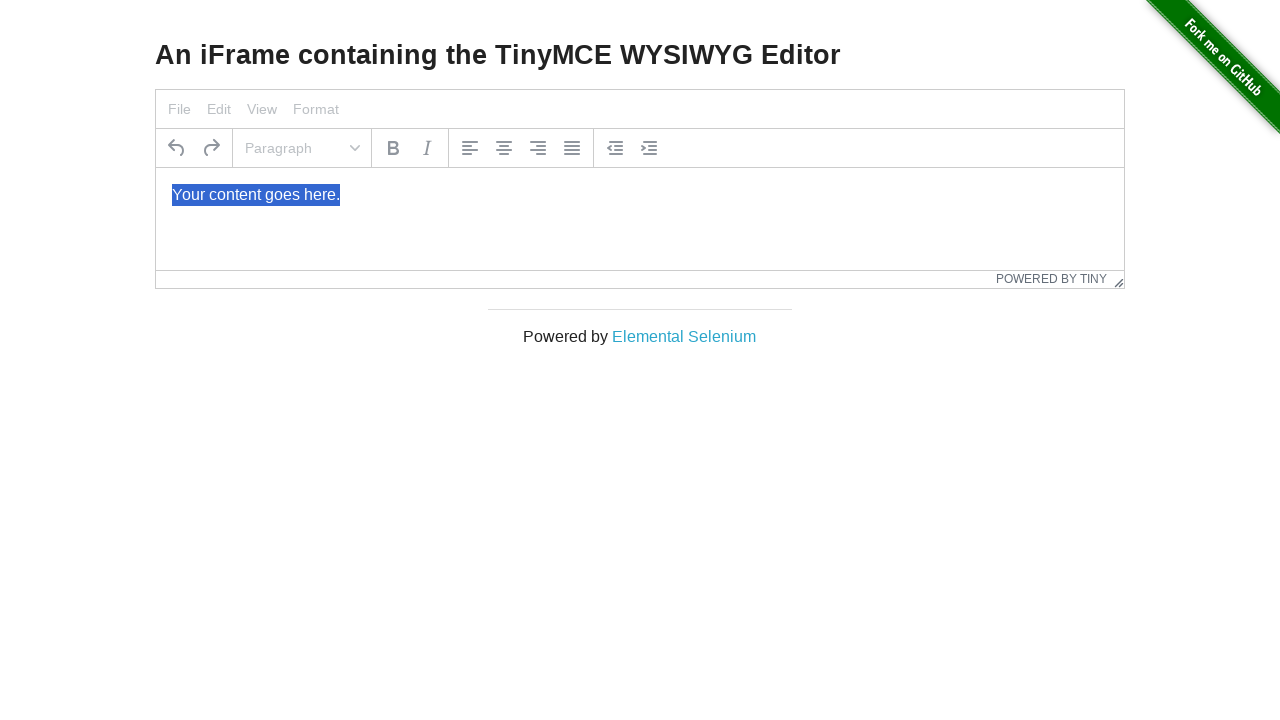